Tests accepting a JavaScript prompt dialog without entering text, verifying empty result

Starting URL: https://the-internet.herokuapp.com/javascript_alerts

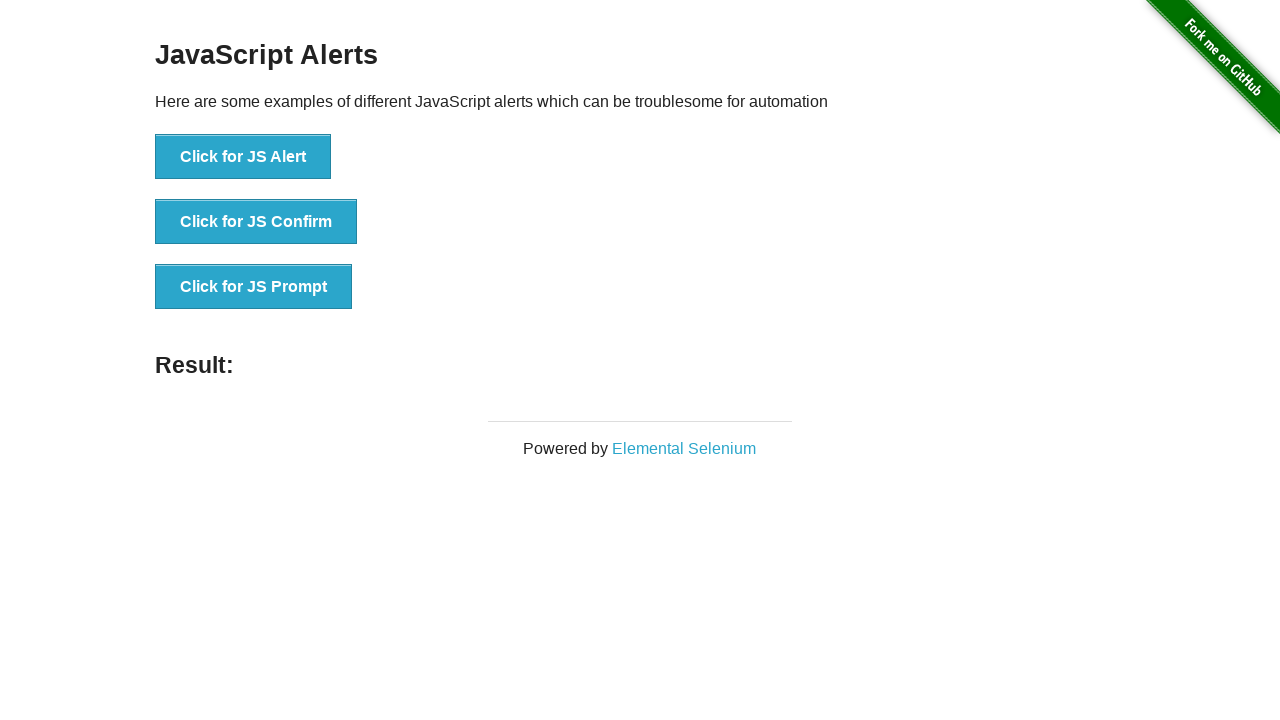

Set up dialog handler to accept prompt without entering text
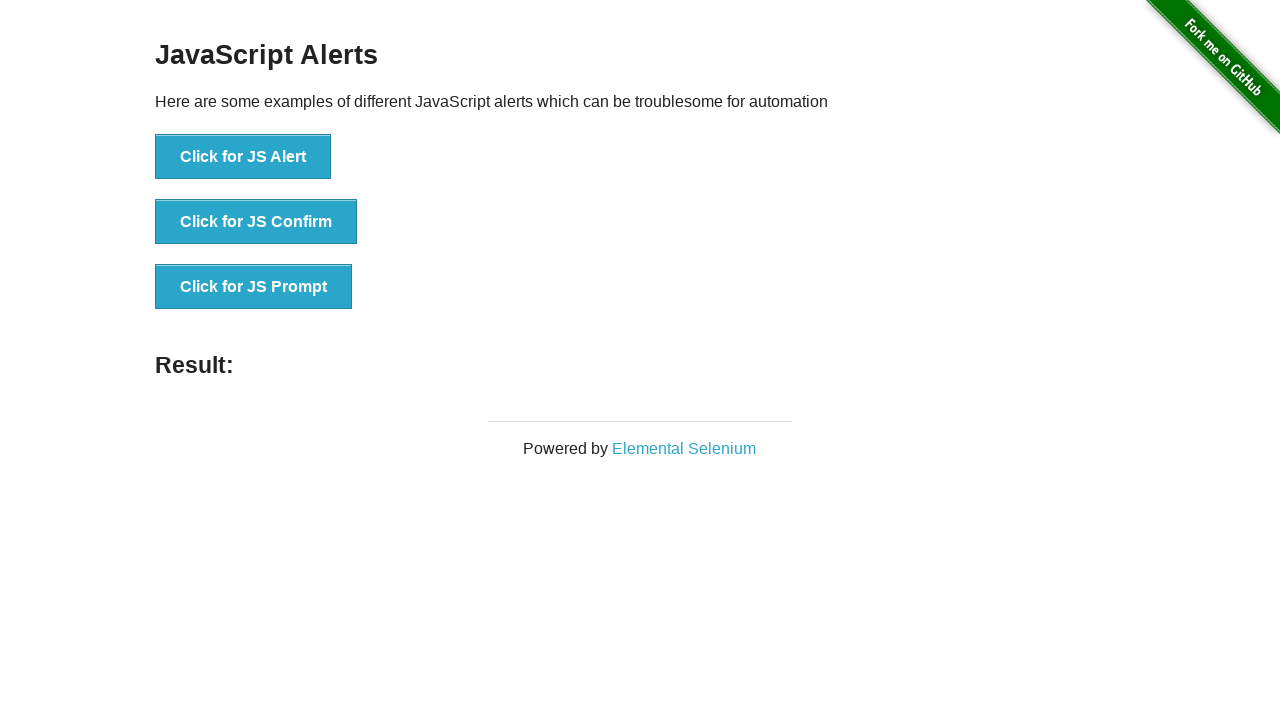

Clicked the JS Prompt button at (254, 287) on xpath=//button[contains(text(), 'Click for JS Prompt')]
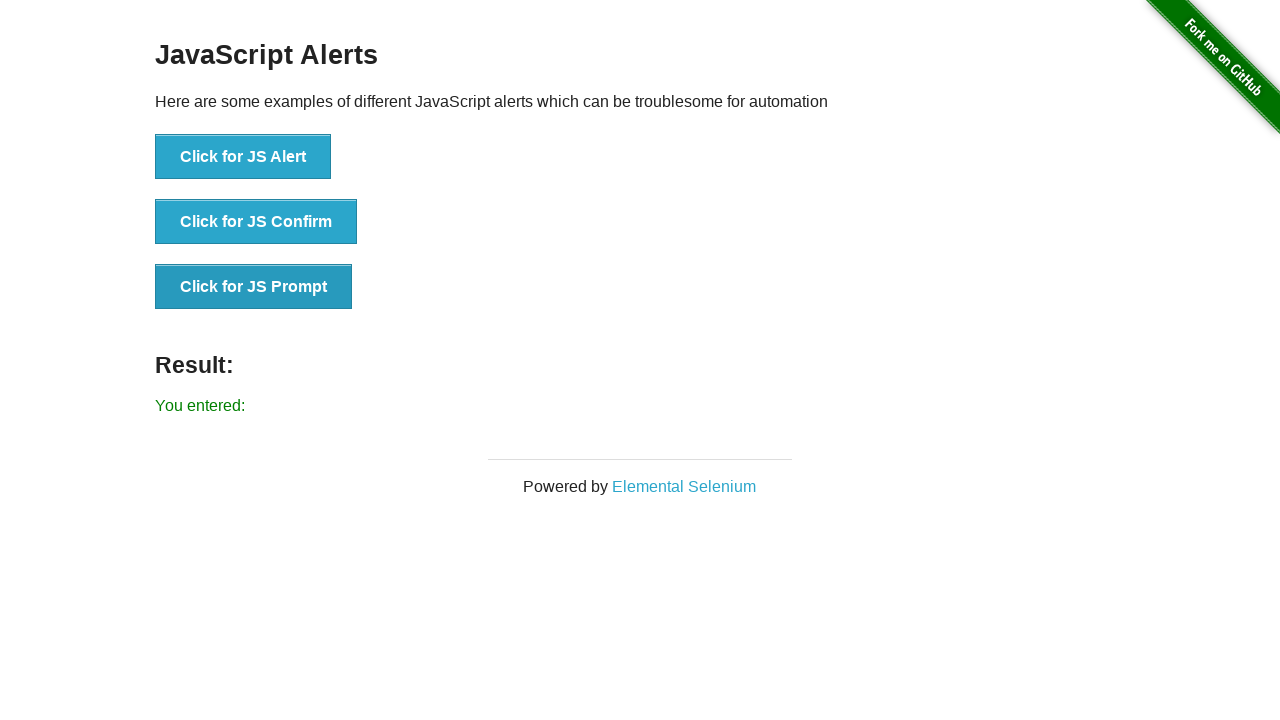

Result element loaded on page
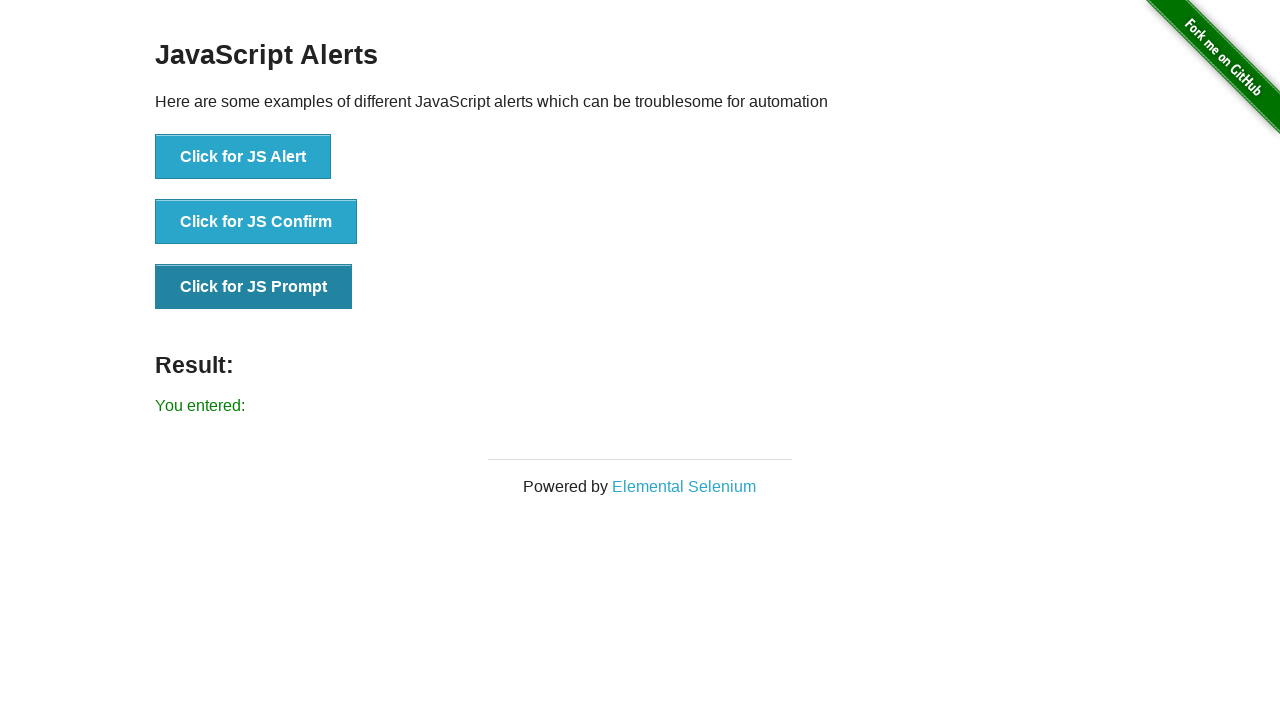

Retrieved result text content from page
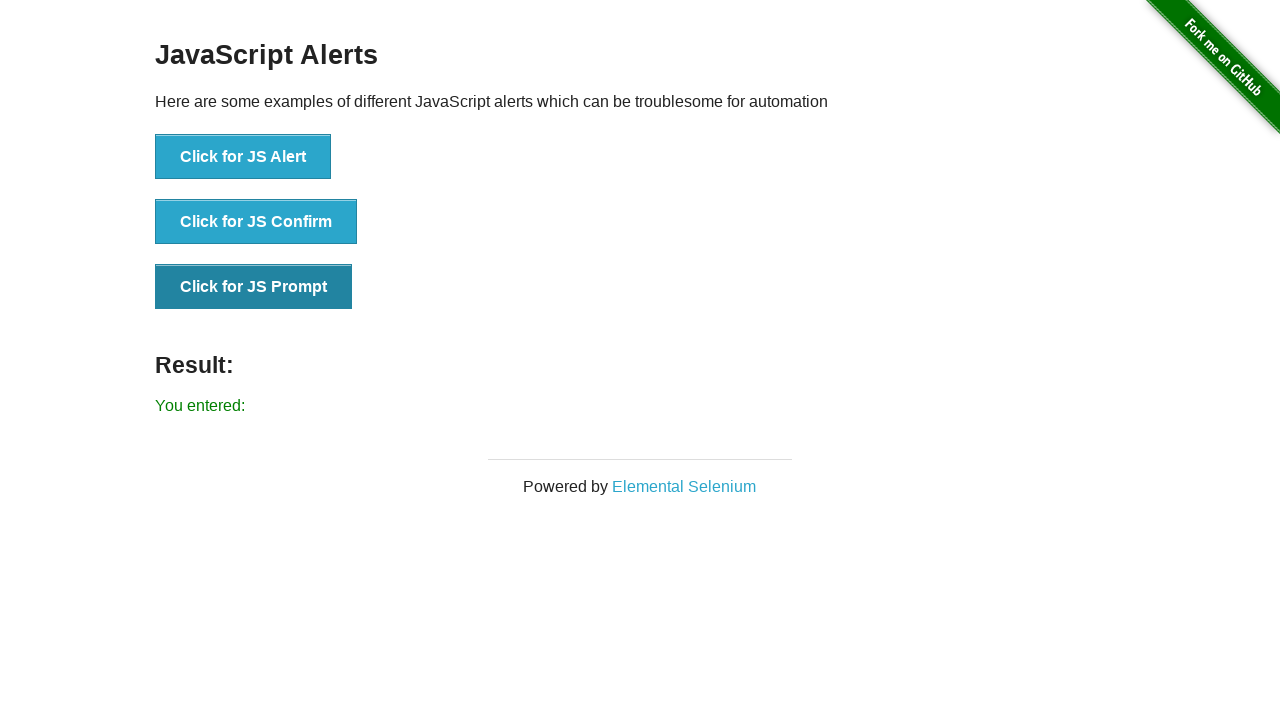

Verified result contains 'You entered:' message
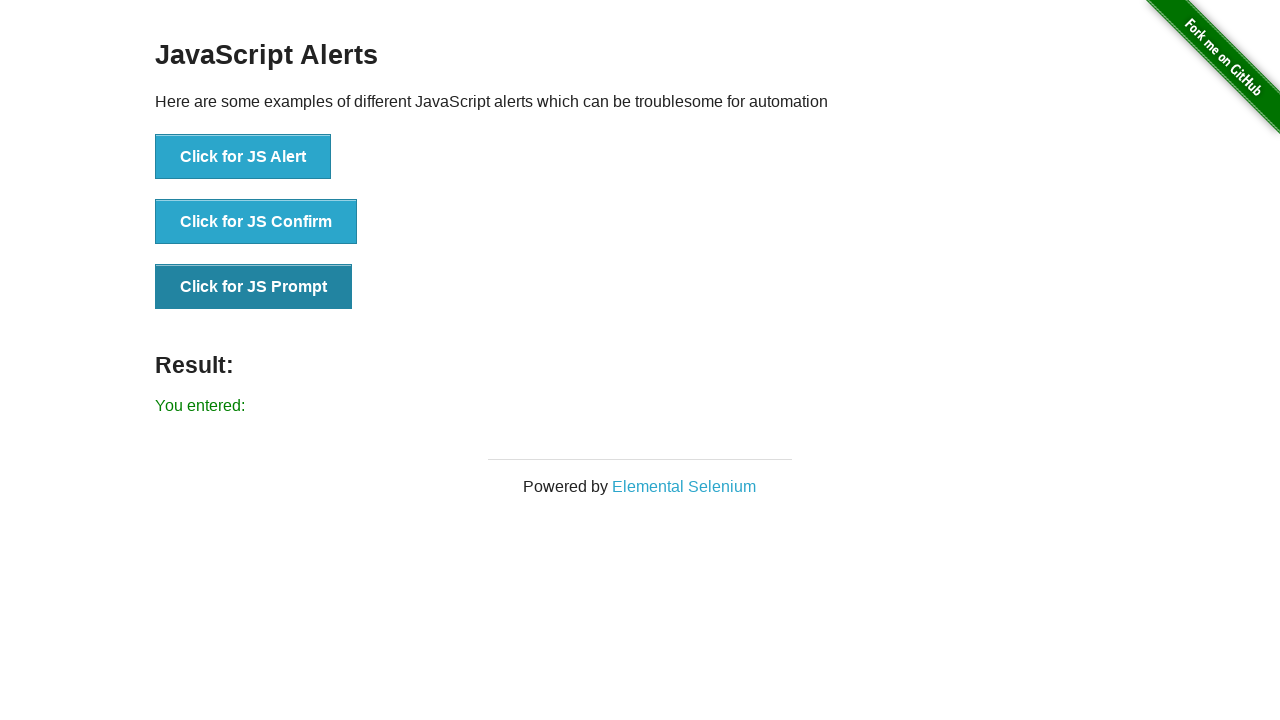

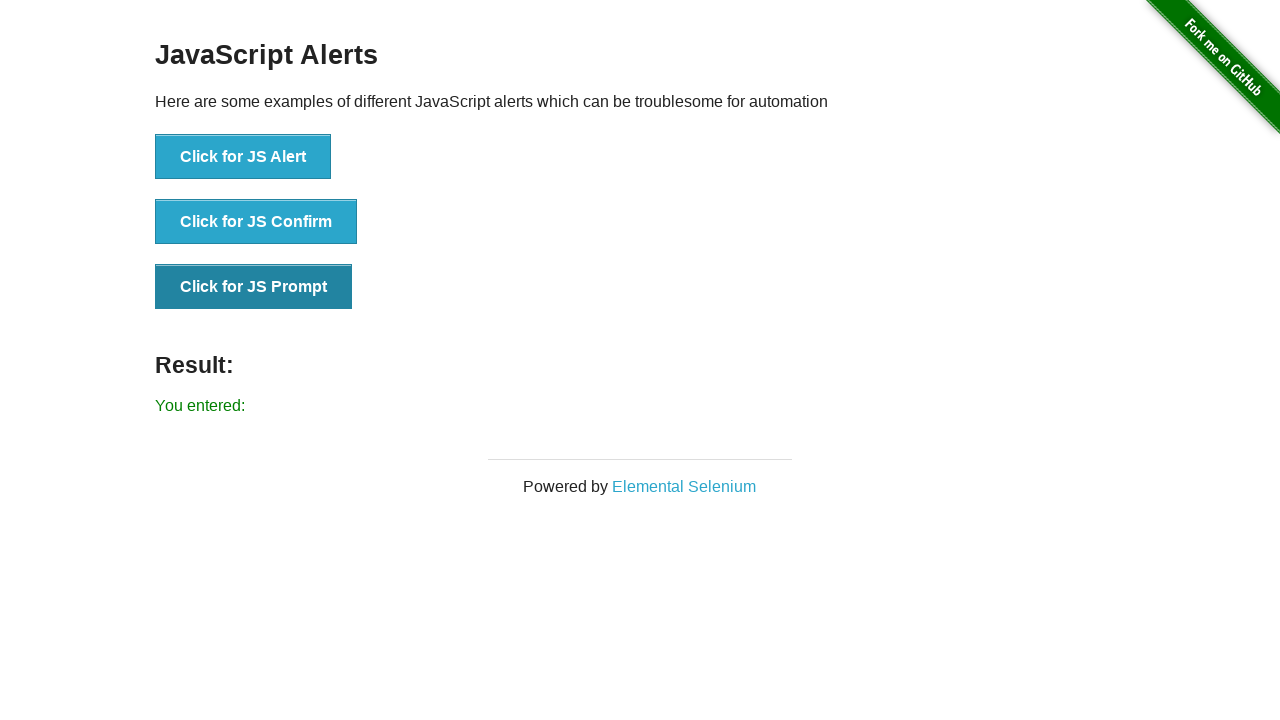